Tests right-click functionality on a button element using context click action

Starting URL: https://demoqa.com/buttons

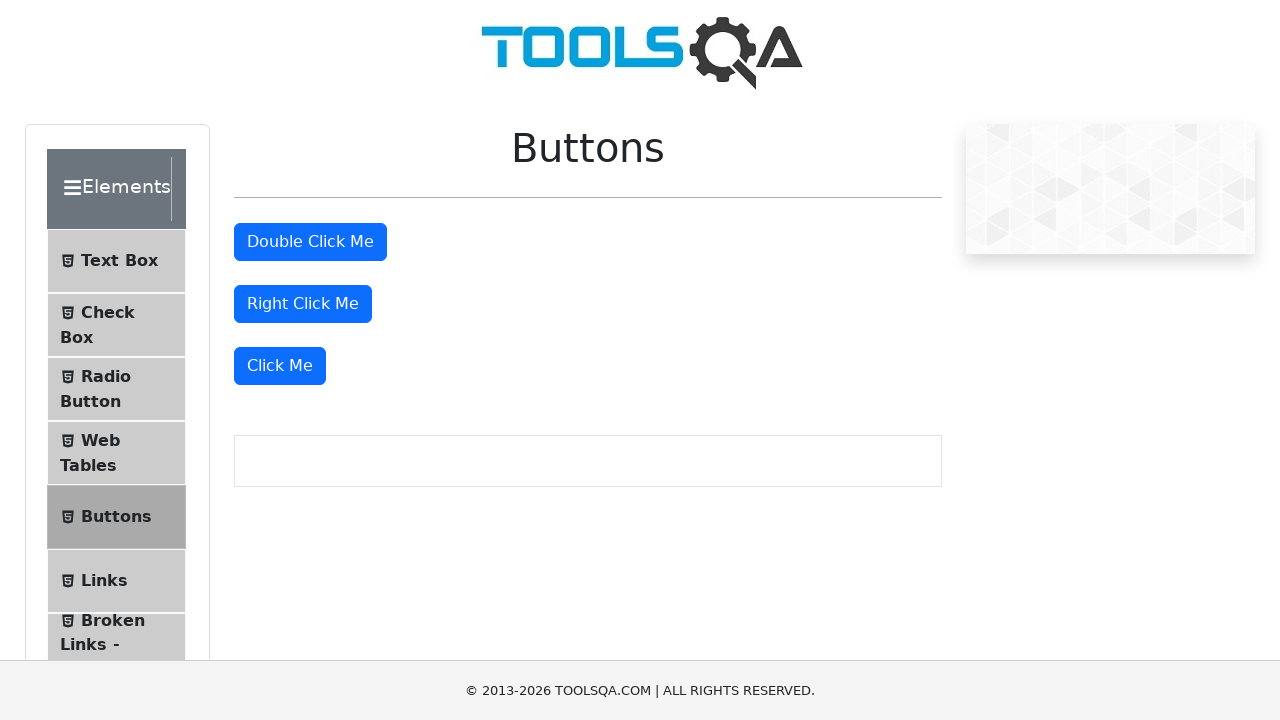

Located the right-click button element with id 'rightClickBtn'
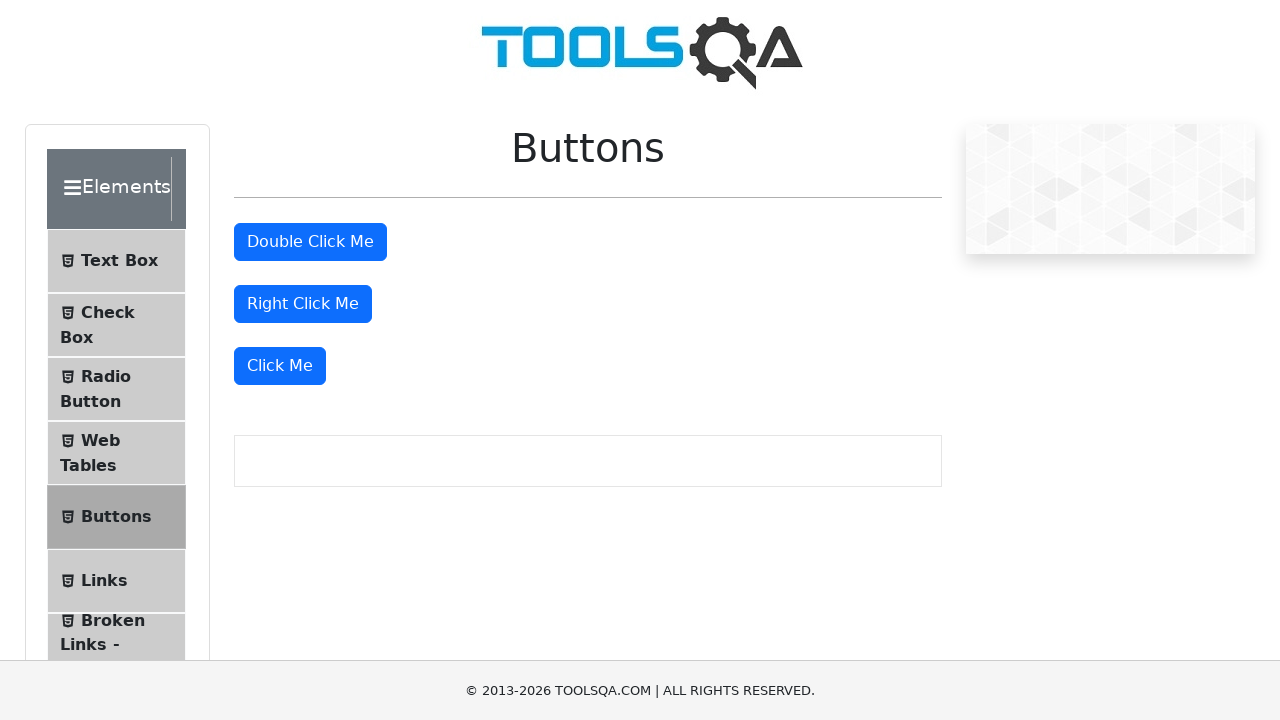

Performed right-click (context click) on the button element at (303, 304) on #rightClickBtn
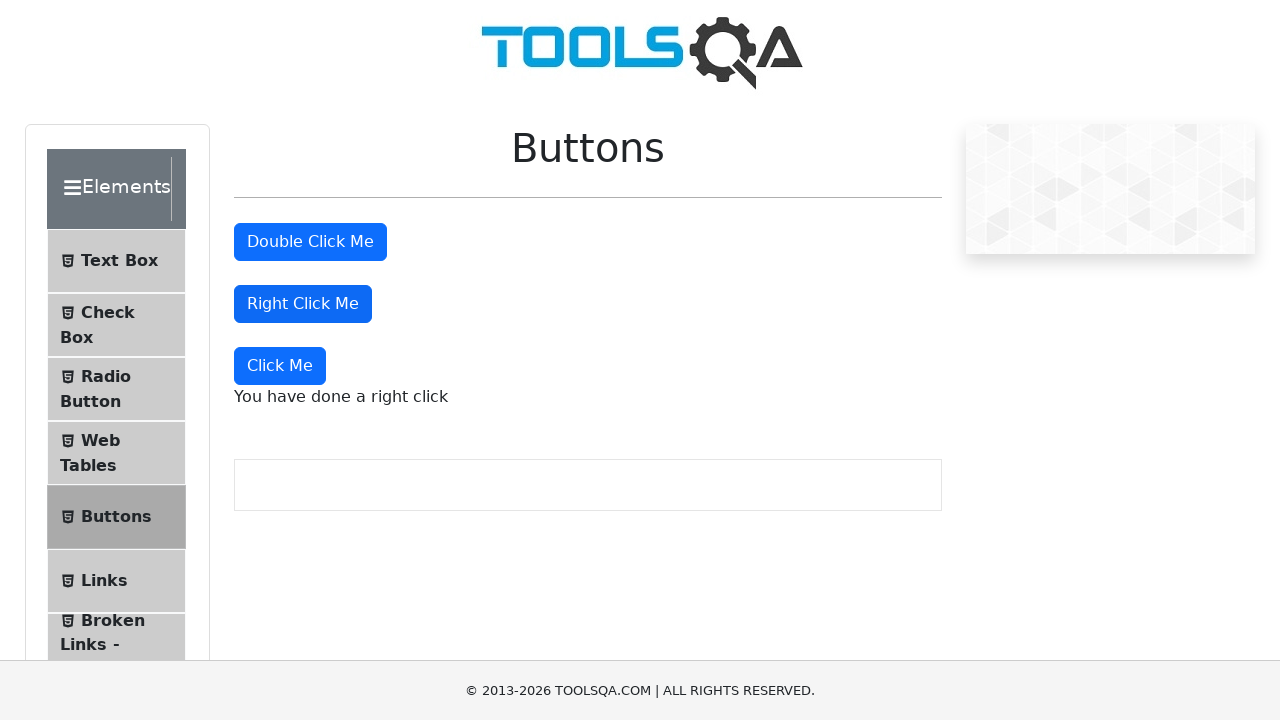

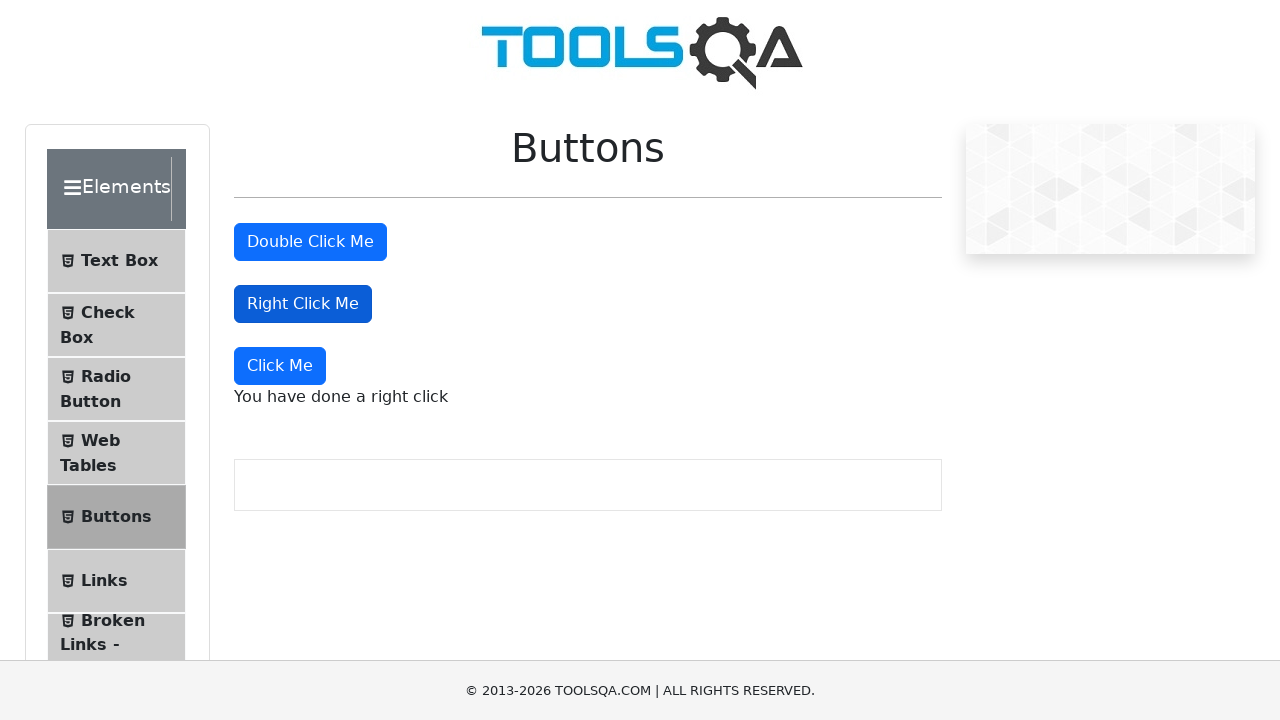